Tests simple alert handling by clicking a button that triggers an alert dialog and dismissing it

Starting URL: https://testautomationpractice.blogspot.com/

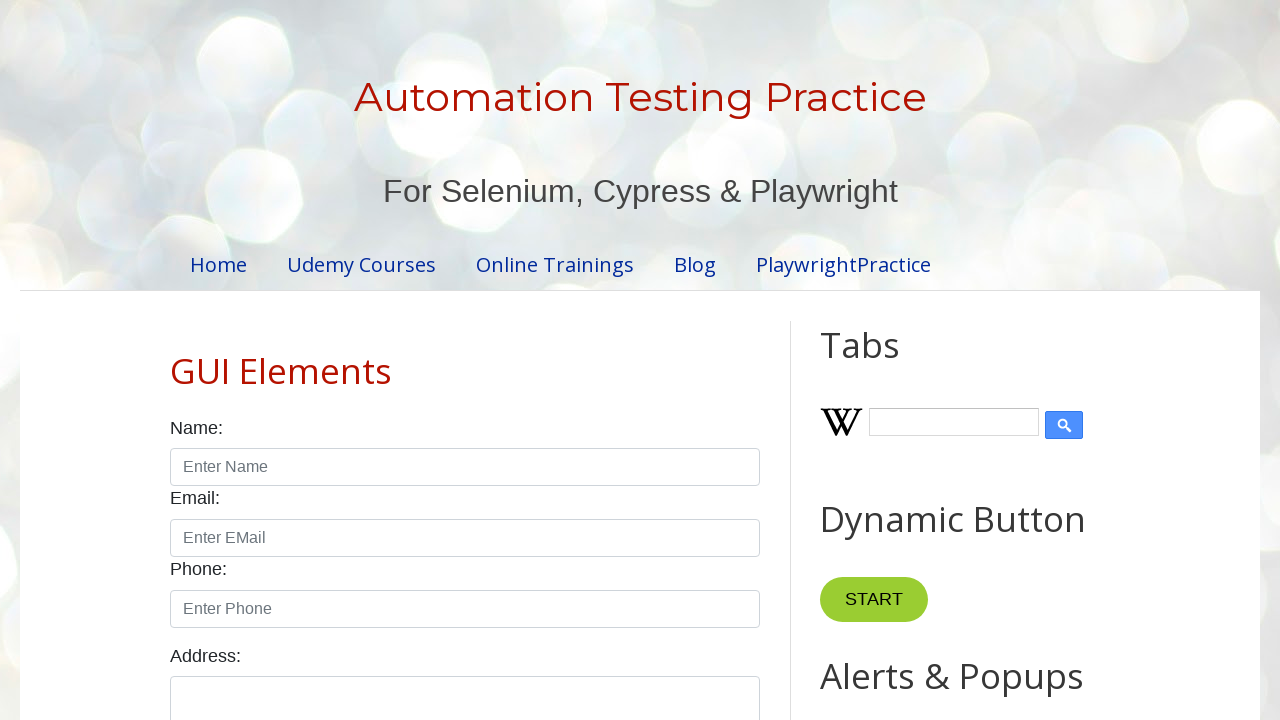

Set up dialog handler to dismiss alert
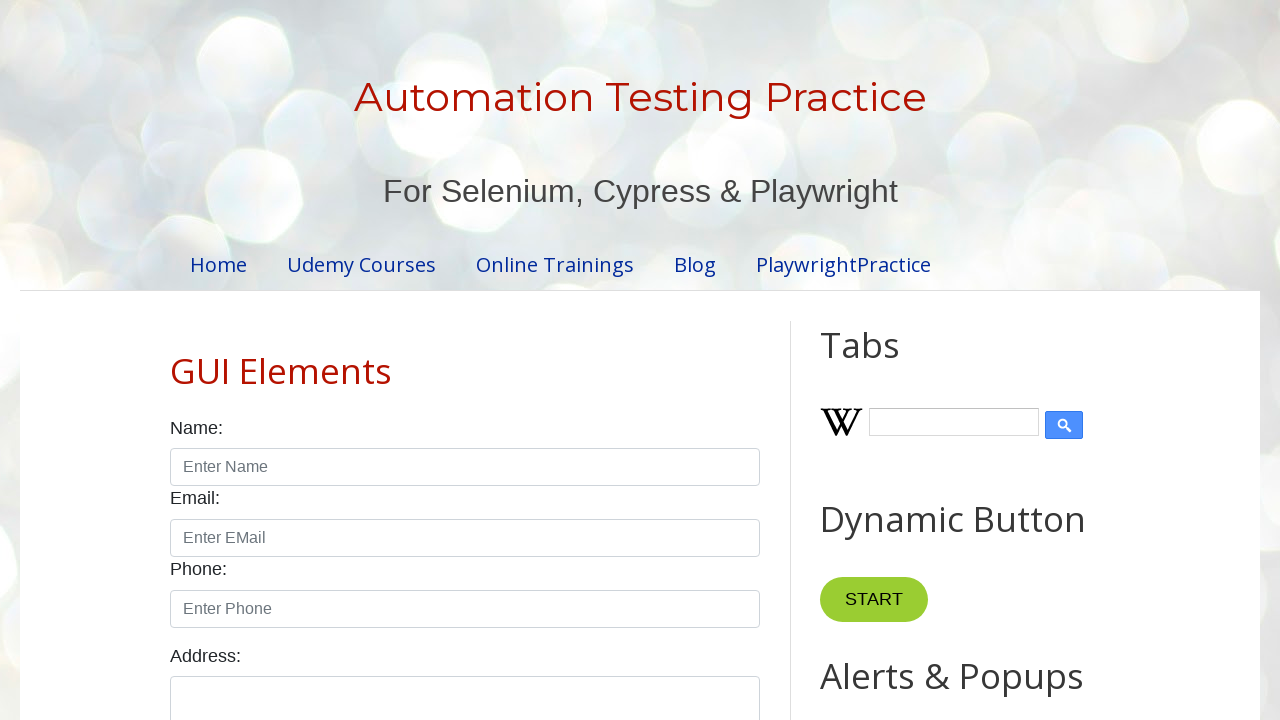

Clicked Simple Alert button to trigger alert dialog at (888, 361) on internal:role=button[name="Simple Alert"i]
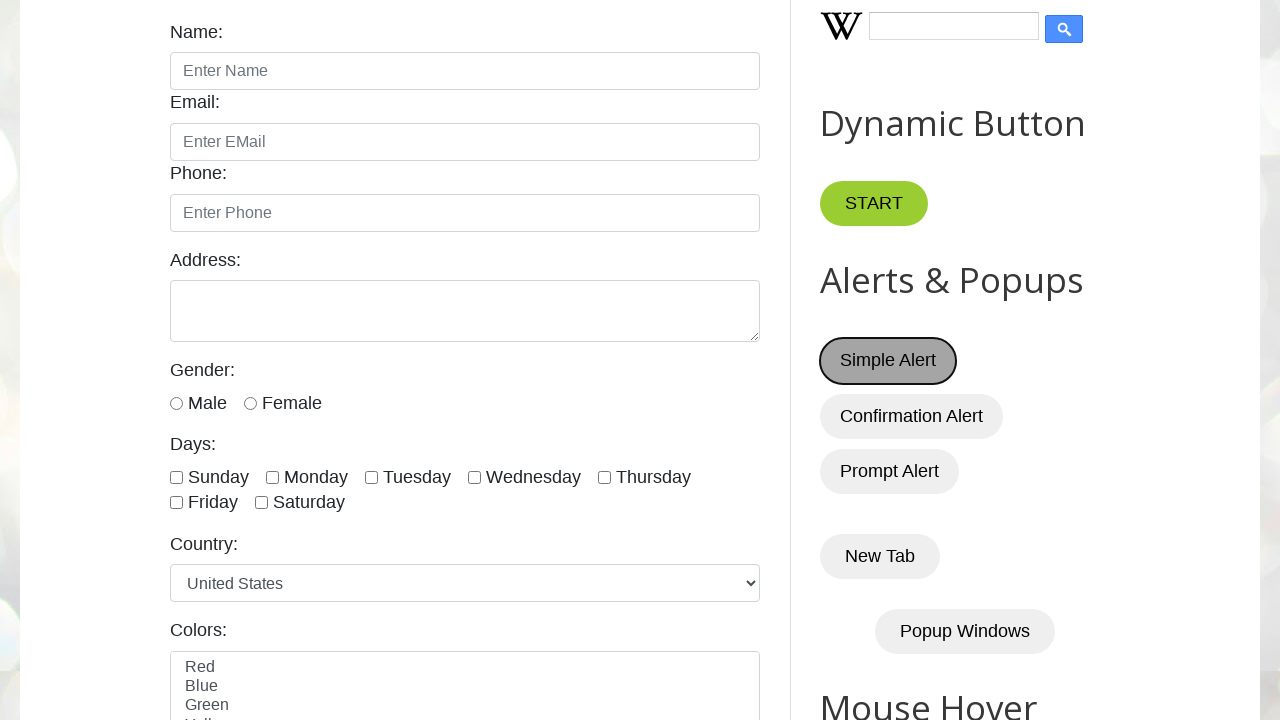

Waited 500ms for alert dialog handling to complete
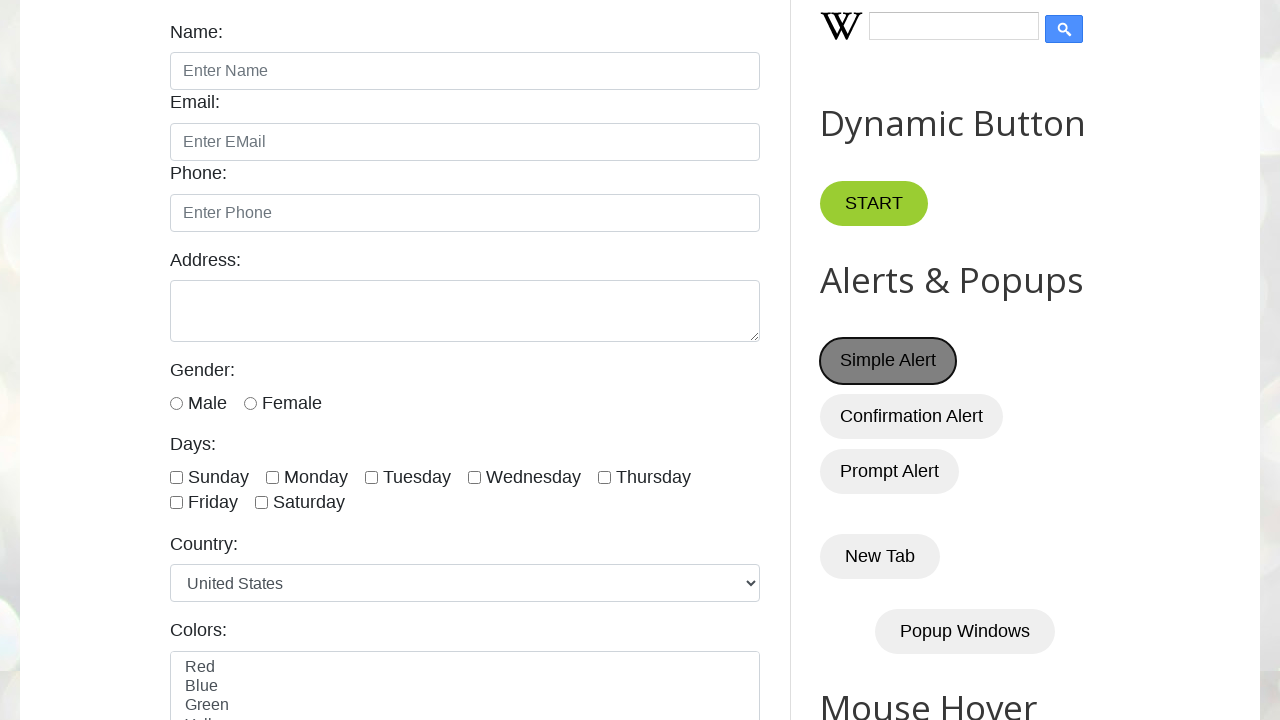

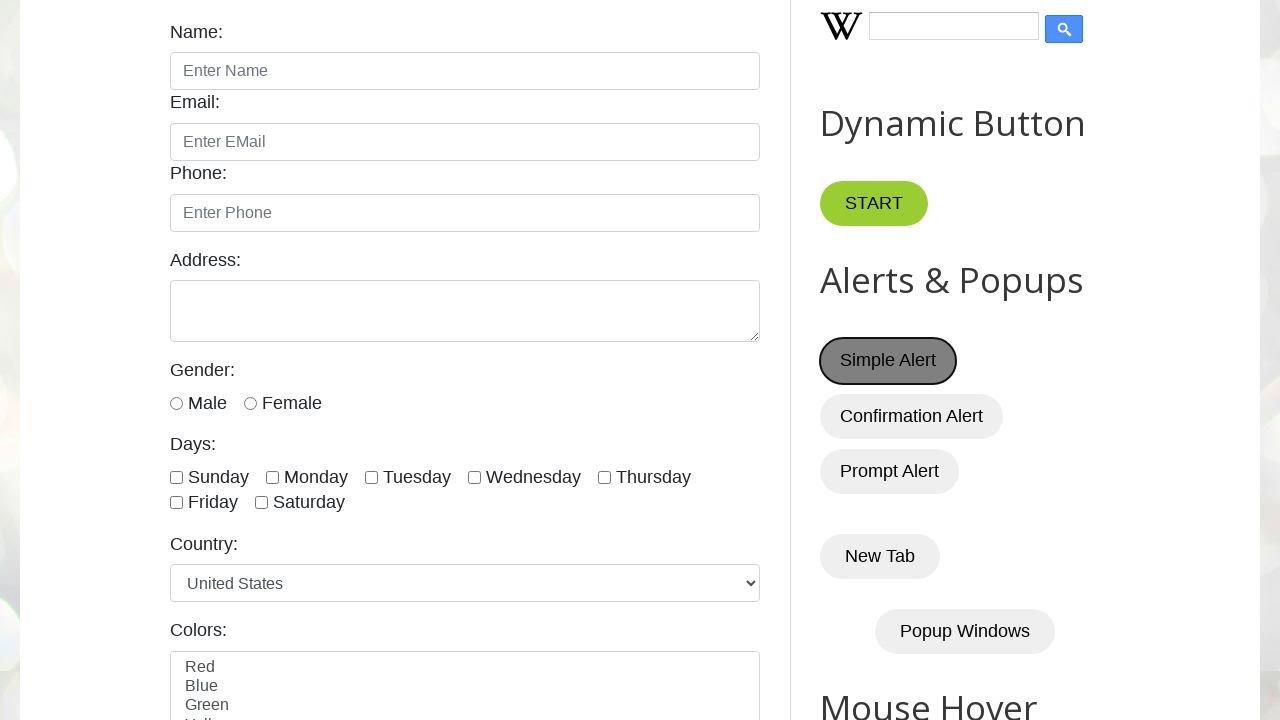